Tests jQuery UI drag and drop functionality by dragging an element into a droppable area within an iframe

Starting URL: https://jqueryui.com/droppable/

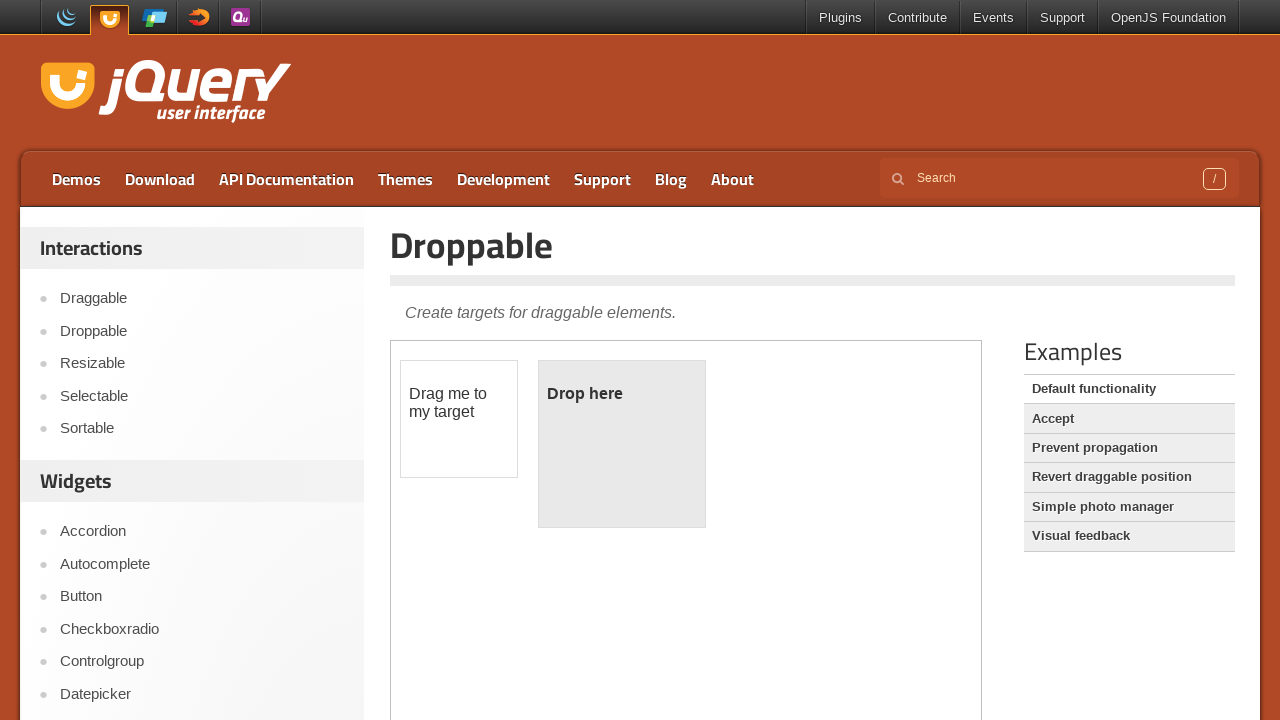

Located iframe containing drag and drop demo
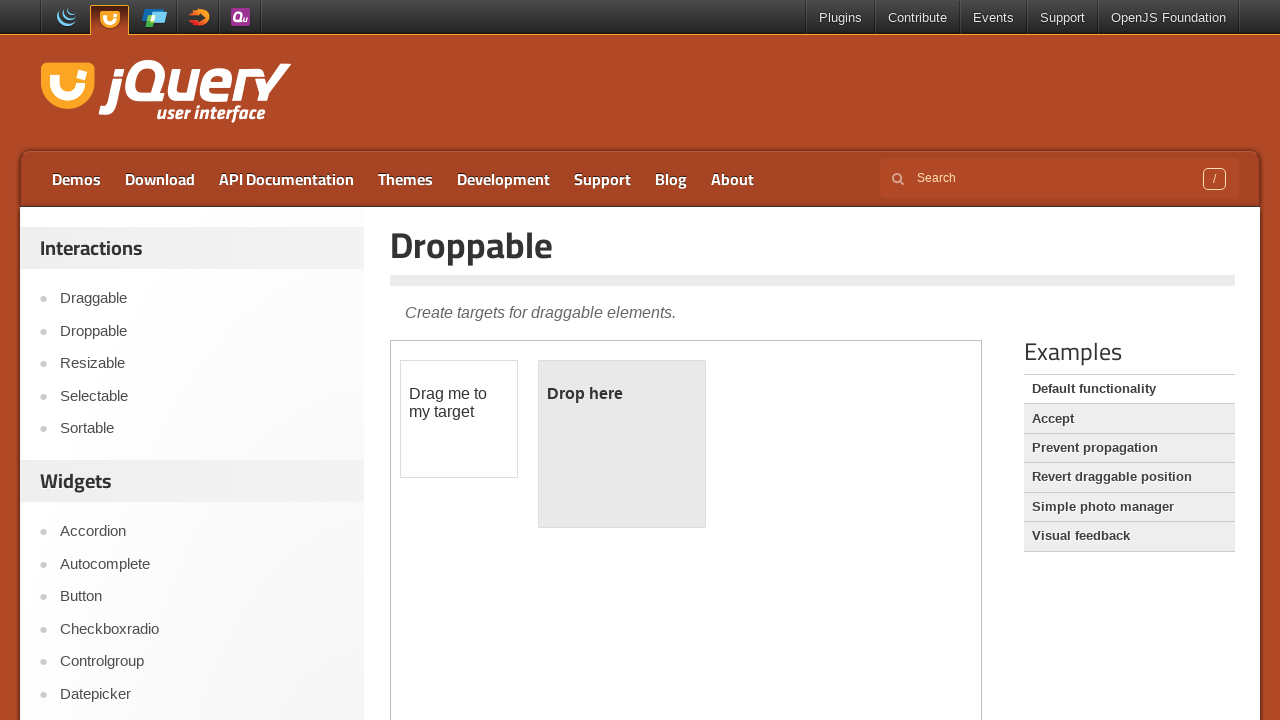

Located draggable element
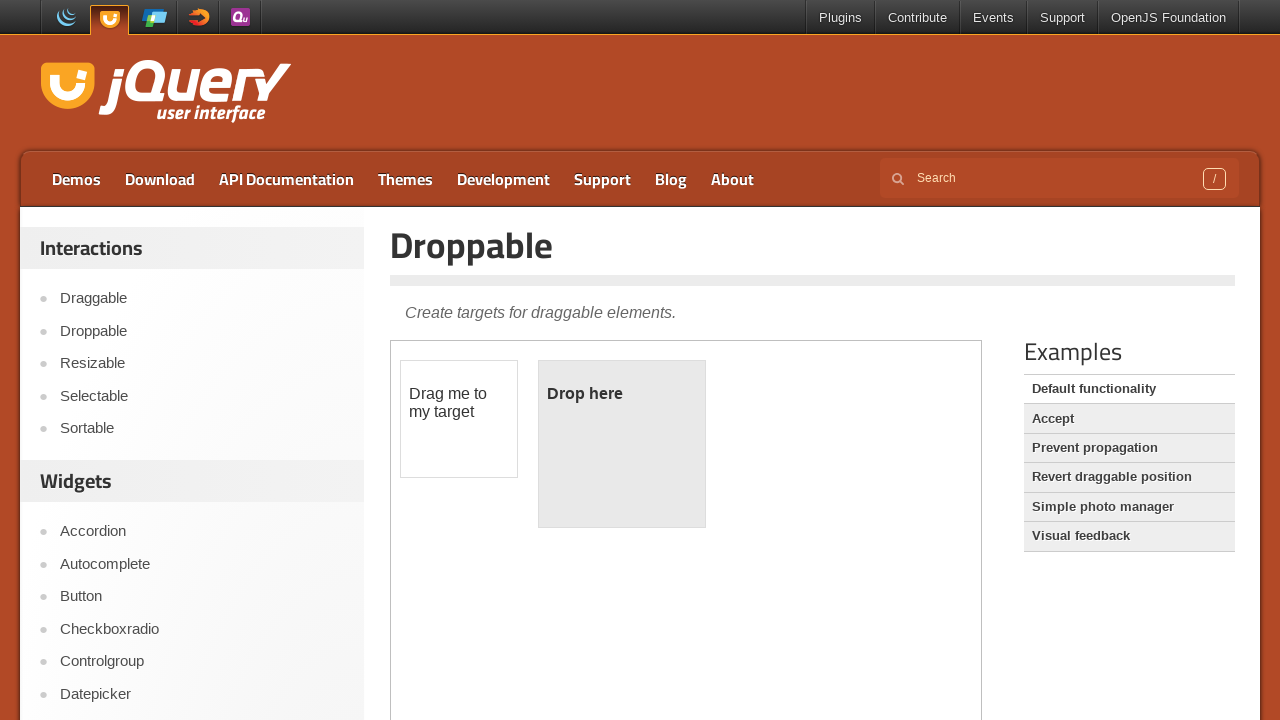

Located droppable element
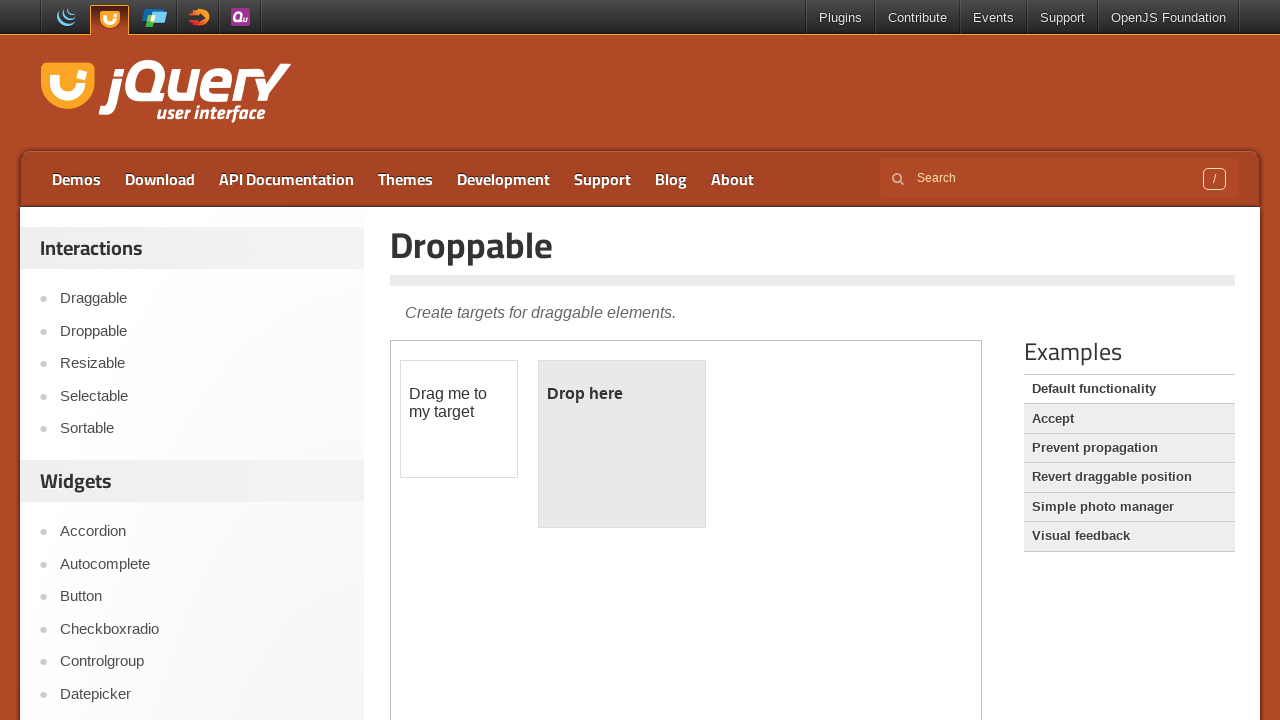

Dragged draggable element into droppable area at (622, 444)
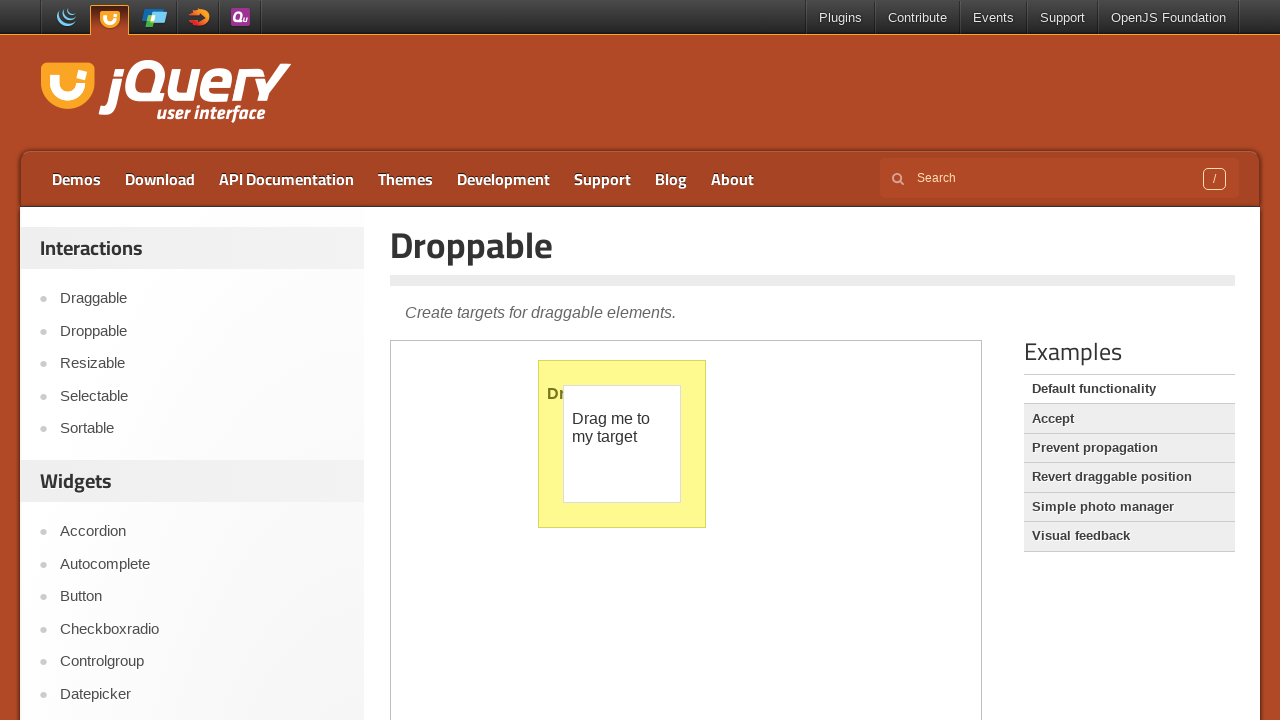

Retrieved text content from dropped element
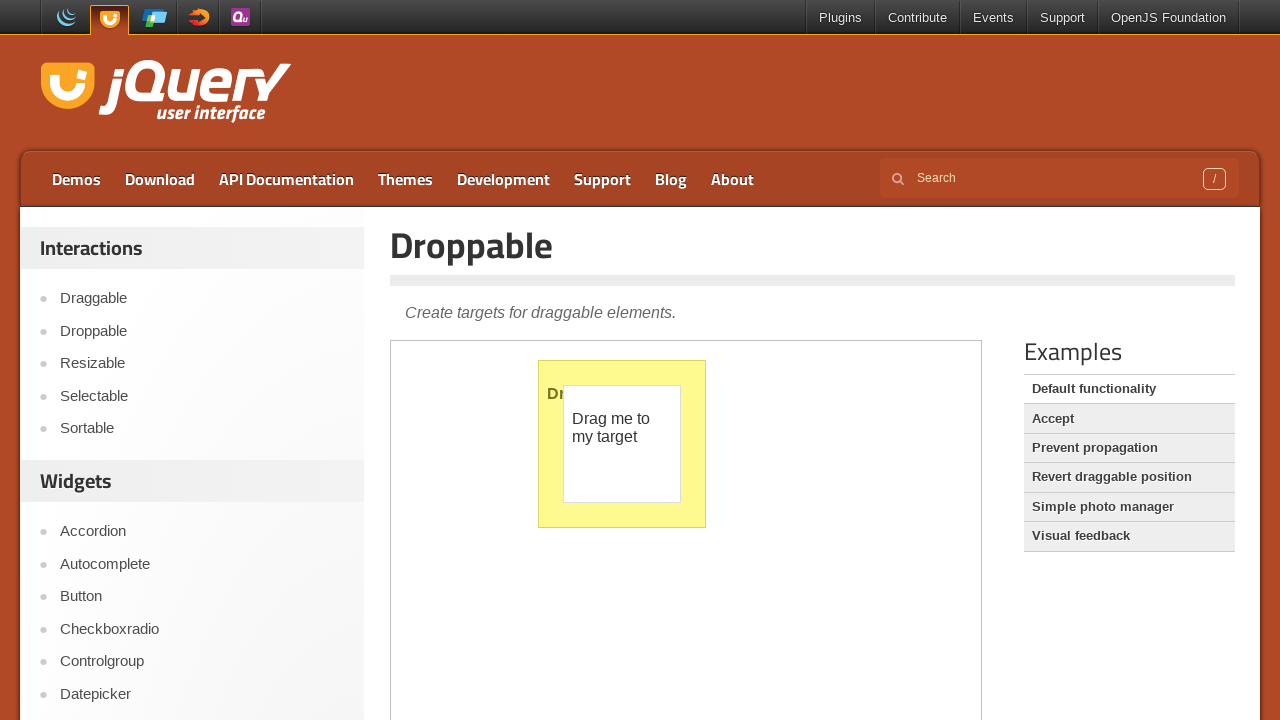

Retrieved link text from main page
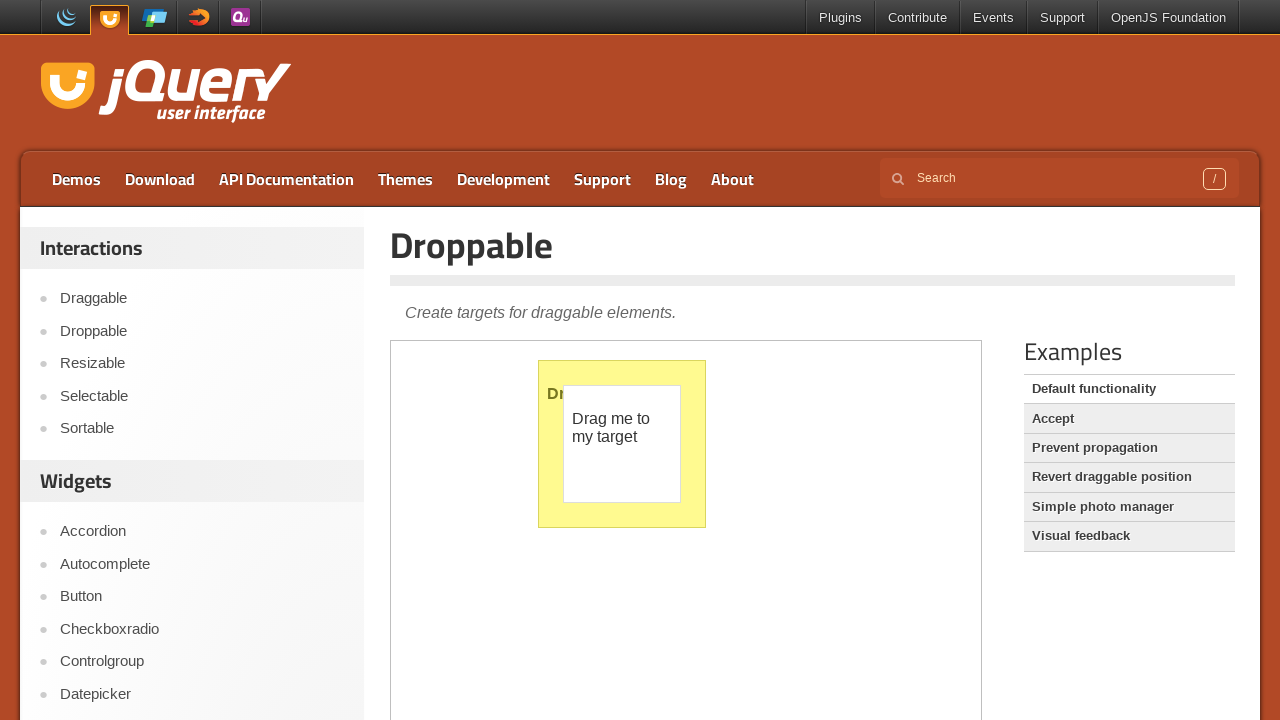

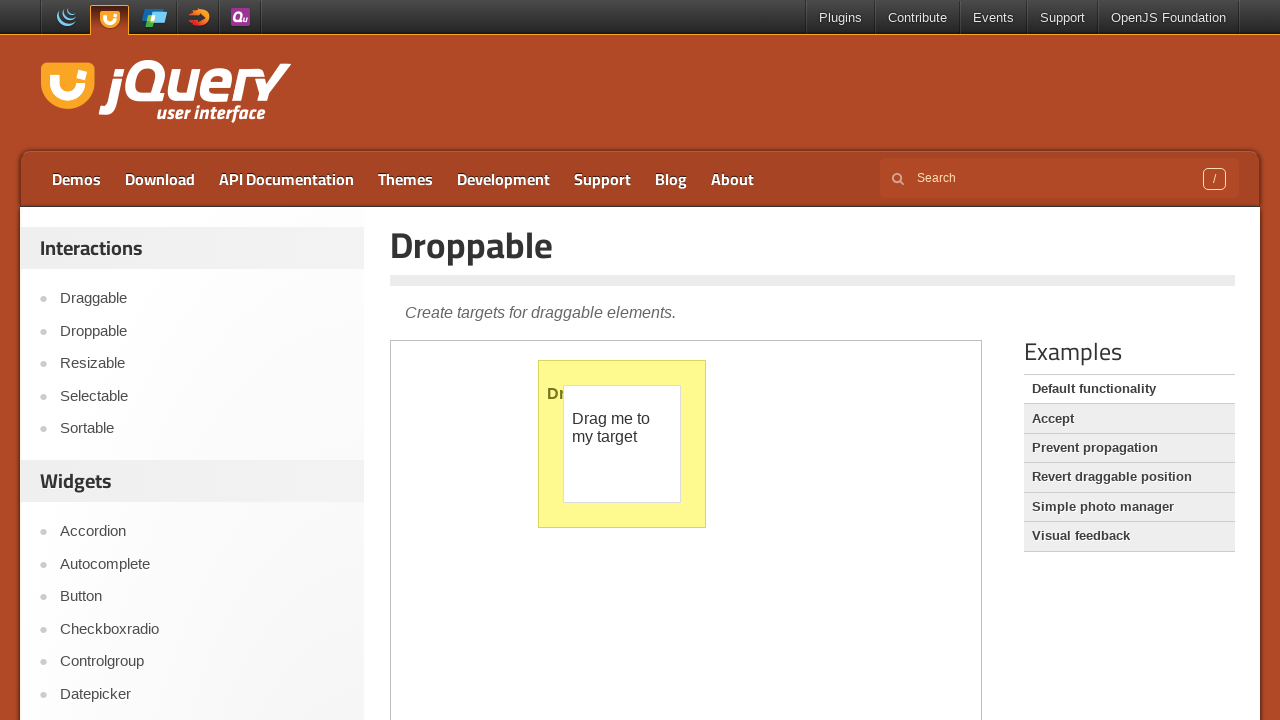